Tests autosuggest dropdown functionality by typing "ind" and selecting "India" from the suggestions

Starting URL: https://www.rahulshettyacademy.com/dropdownsPractise/

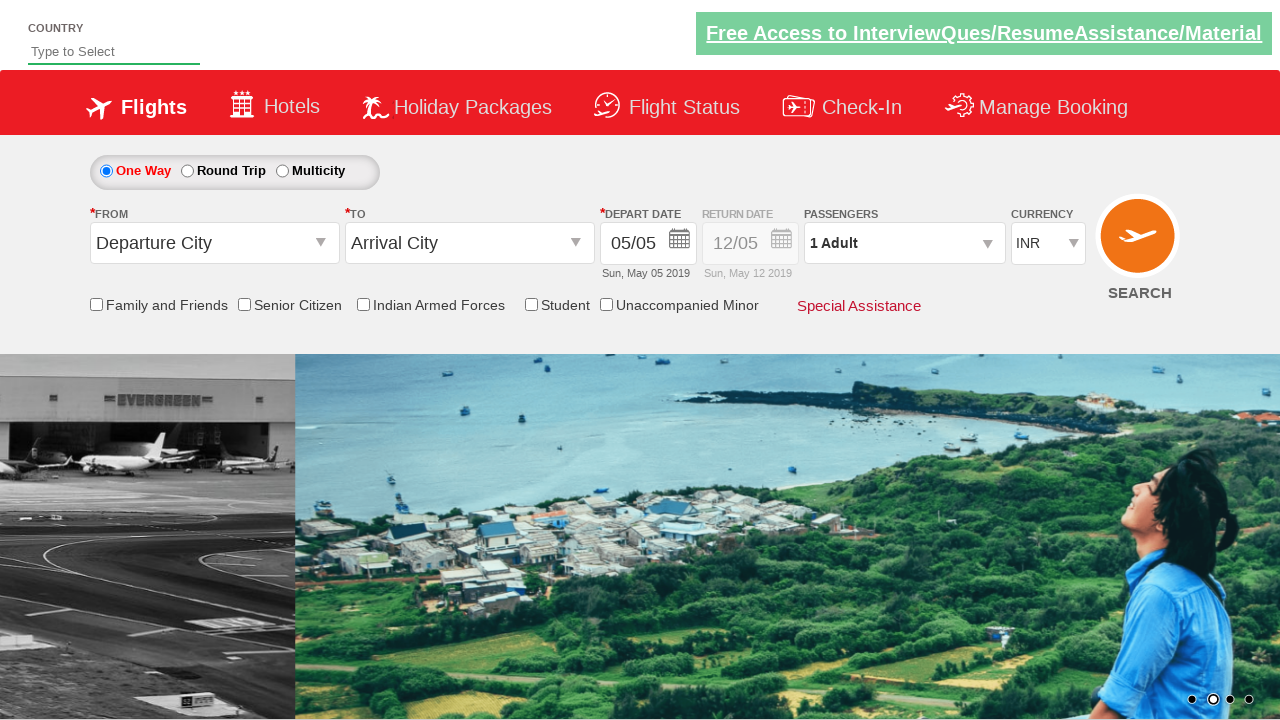

Typed 'ind' in the autosuggest field on #autosuggest
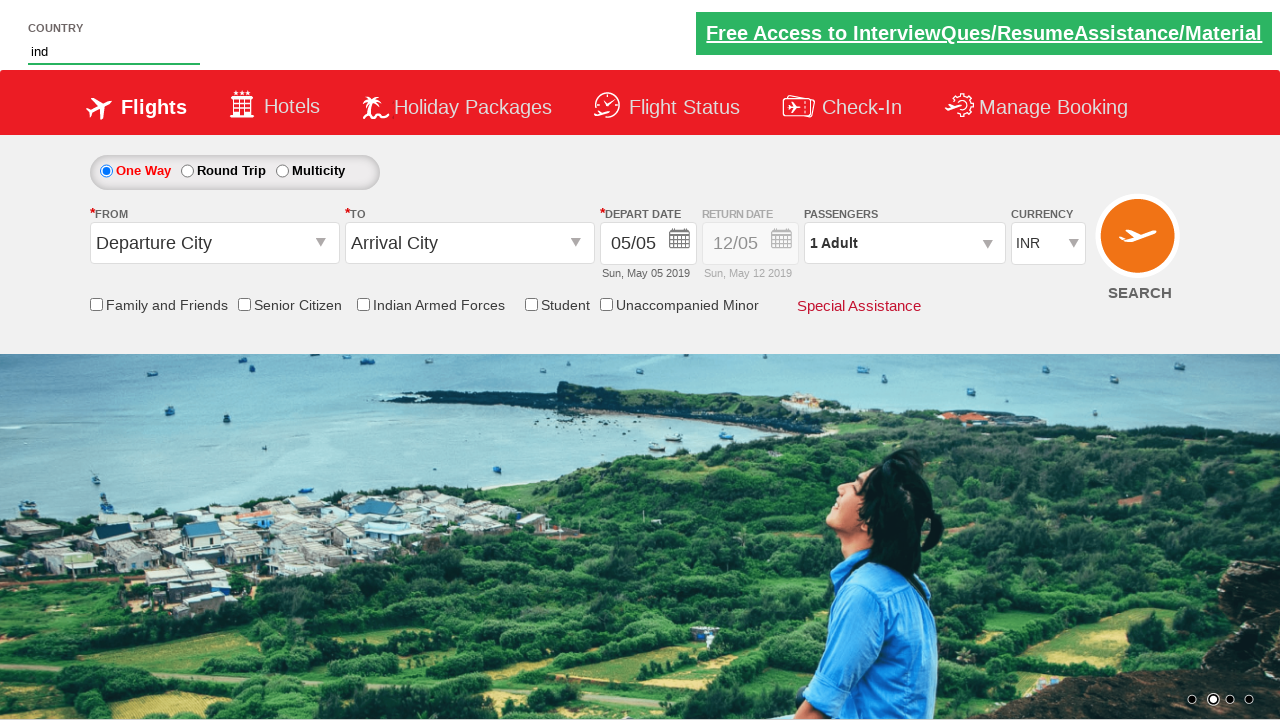

Autosuggest dropdown appeared with suggestions
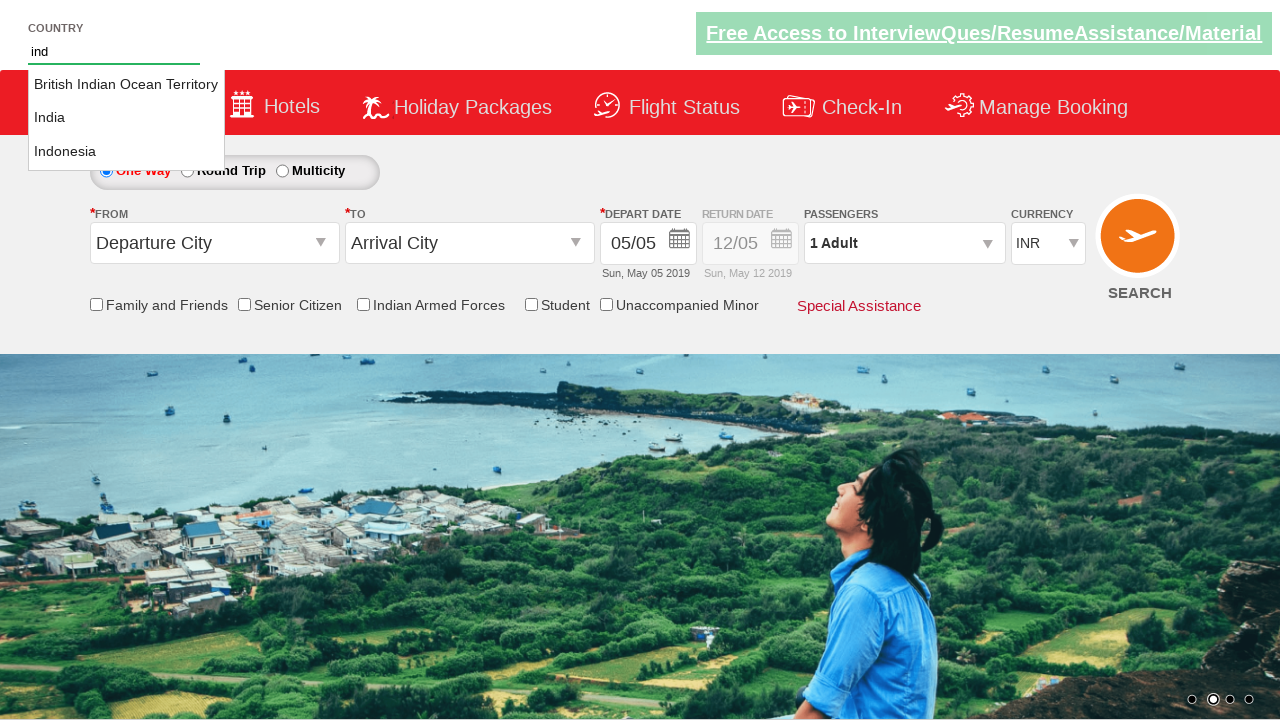

Retrieved all autosuggest option elements
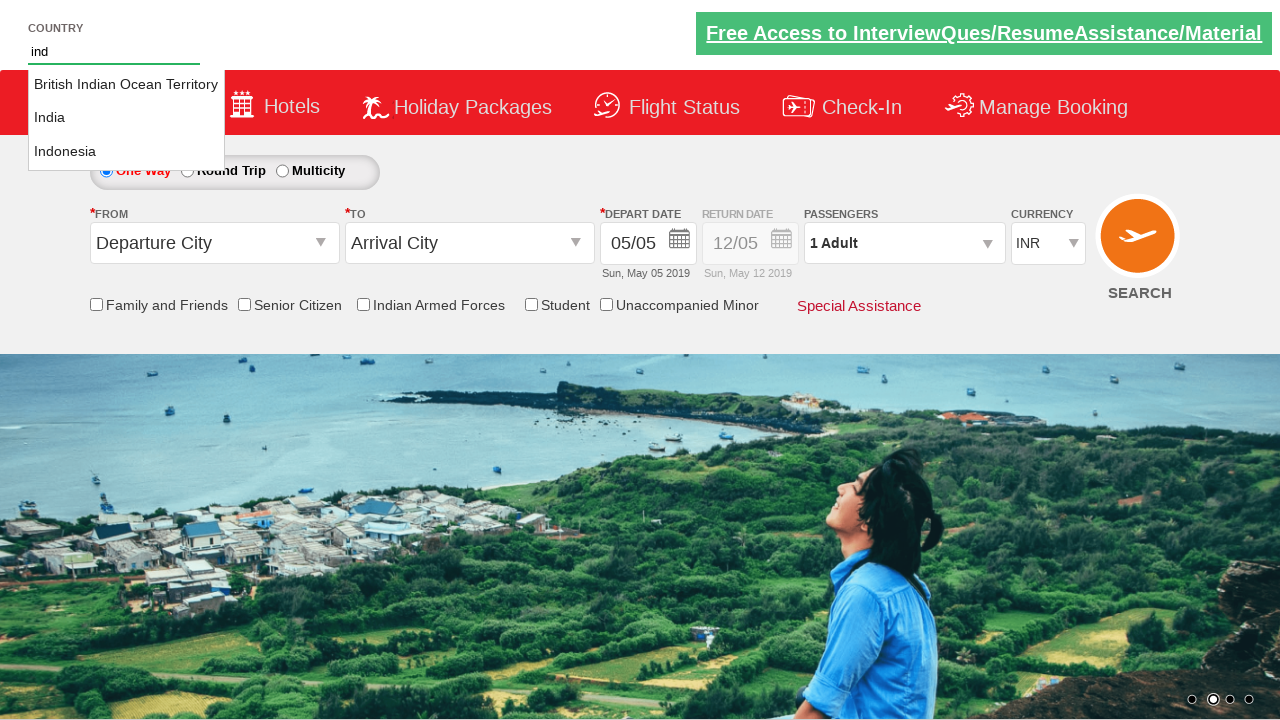

Selected 'India' from the autosuggest dropdown at (126, 118) on a.ui-corner-all >> nth=1
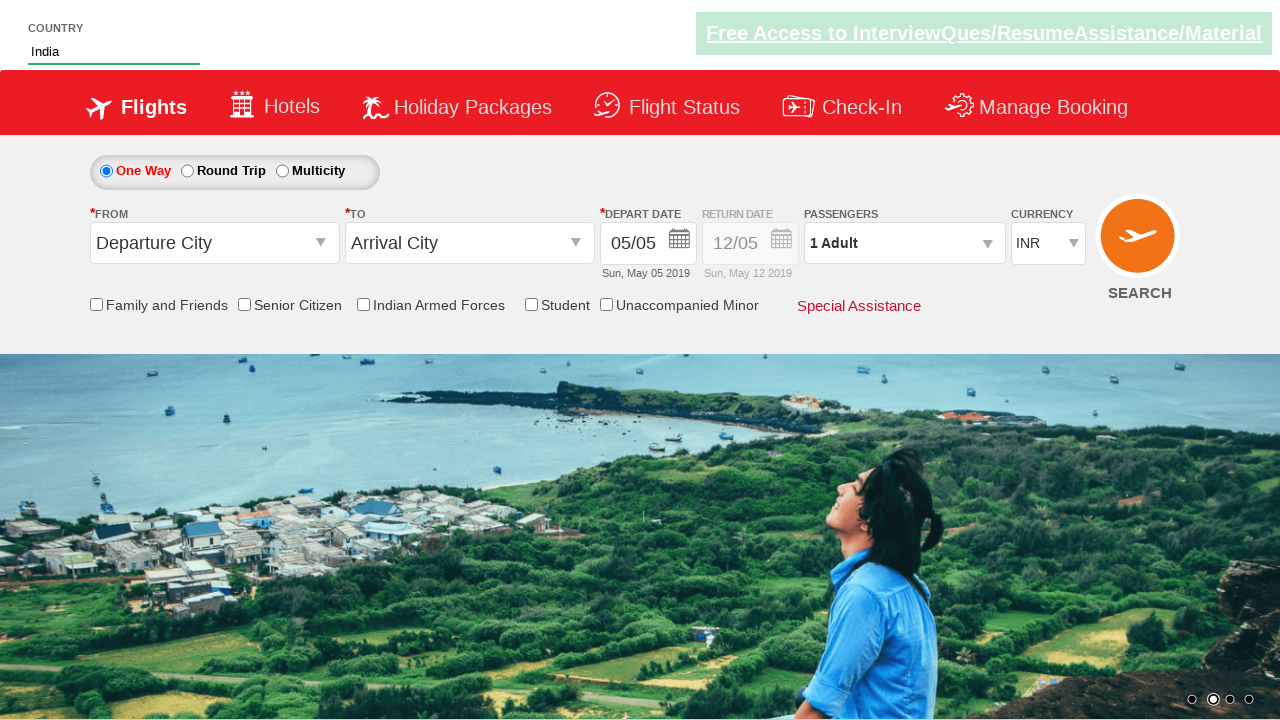

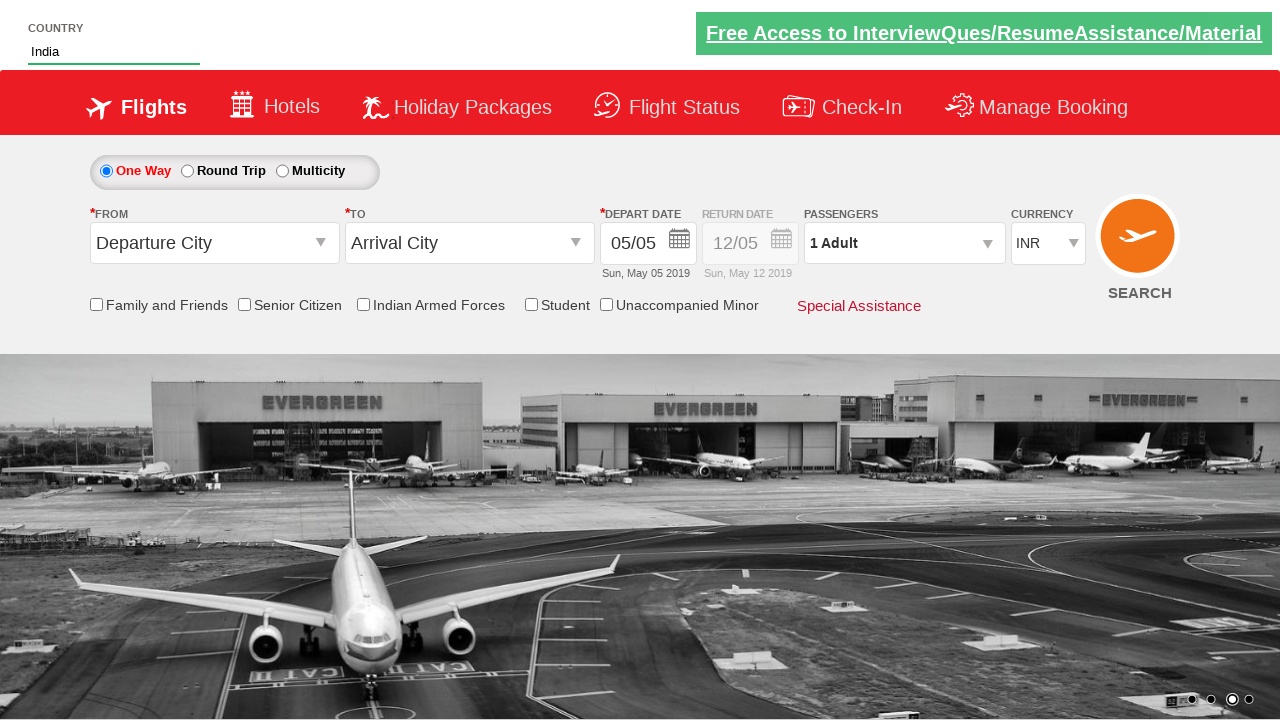